Navigates to a demo practice form page and verifies that the first name input field is displayed on the page.

Starting URL: https://demoqa.com/automation-practice-form

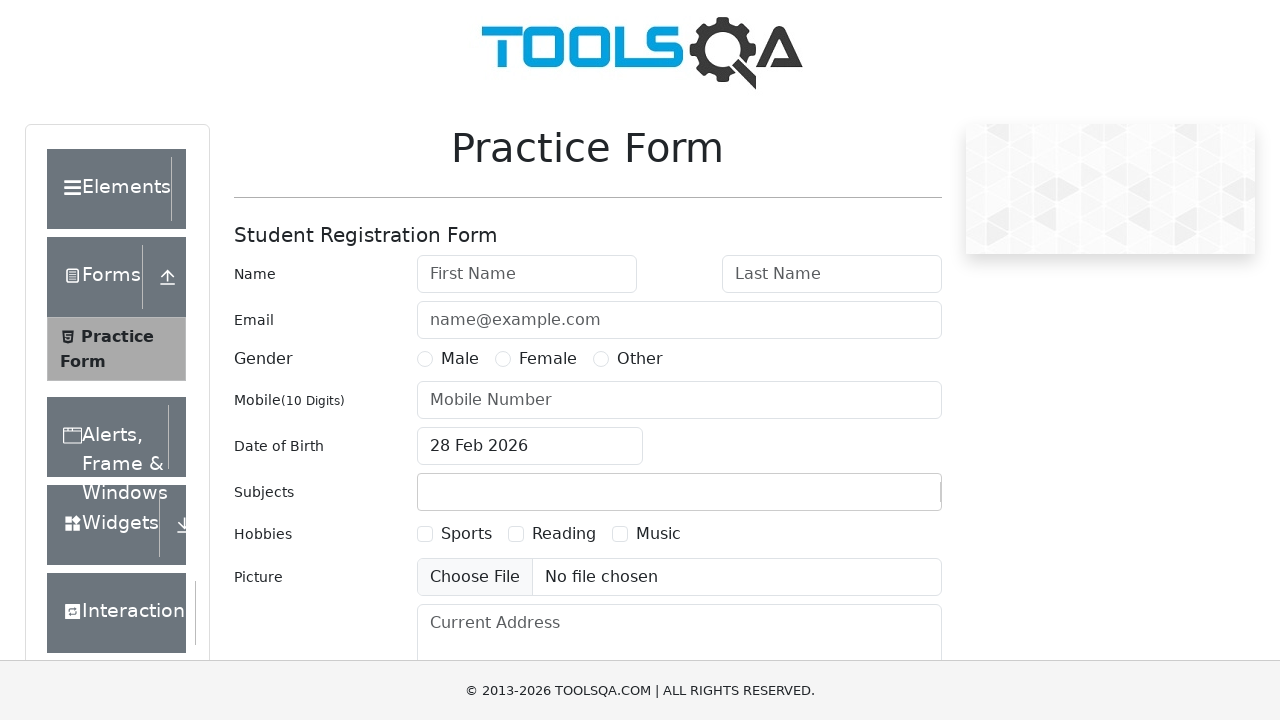

Navigated to demo practice form page
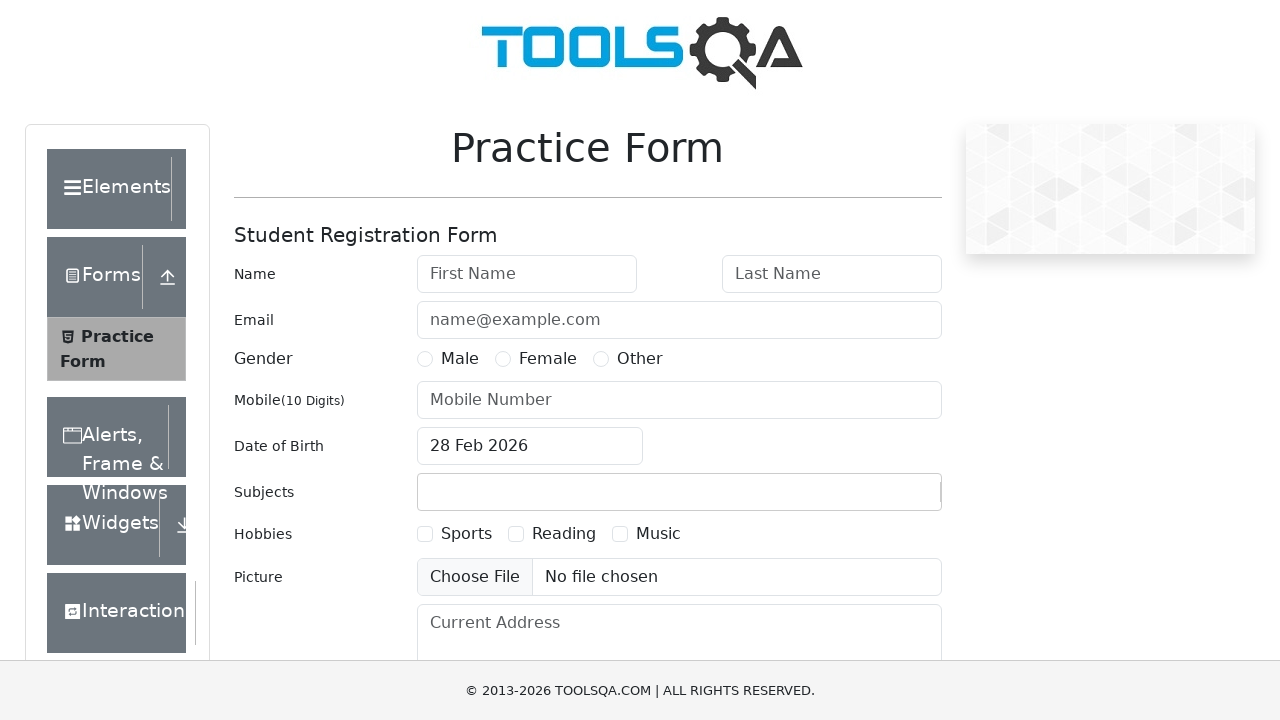

First name input field became visible
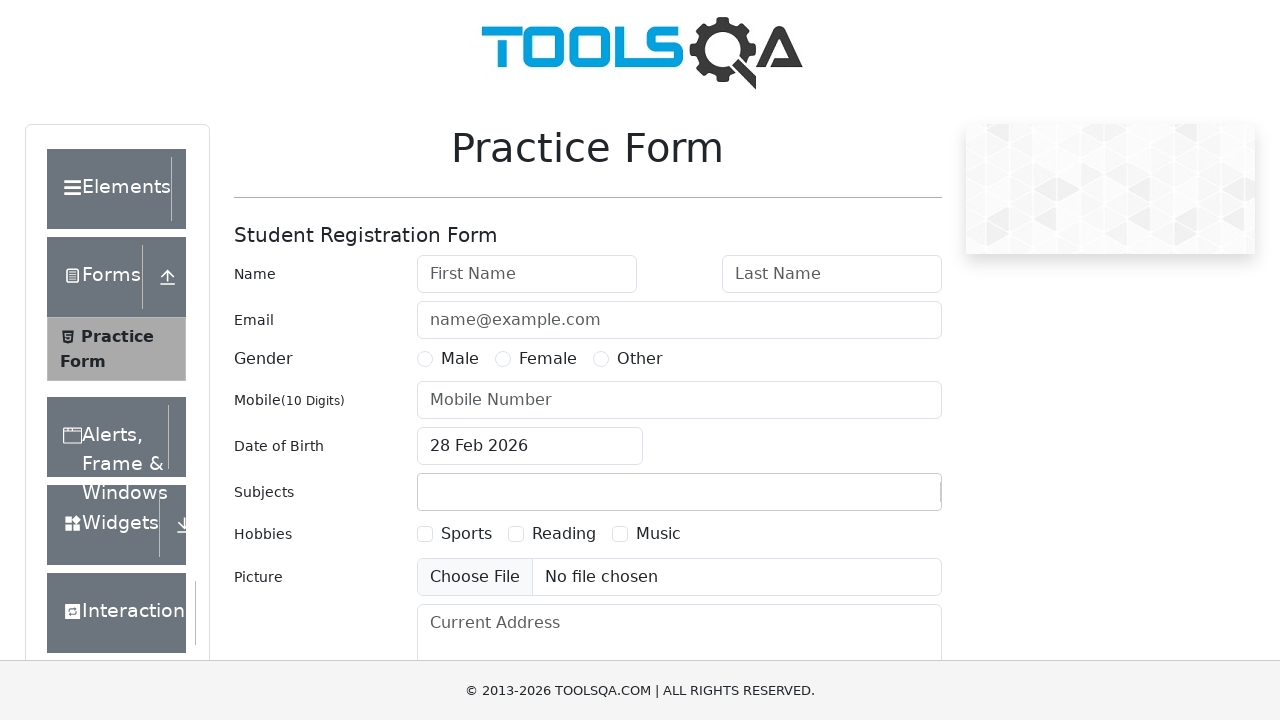

Verified that first name input field is displayed on the page
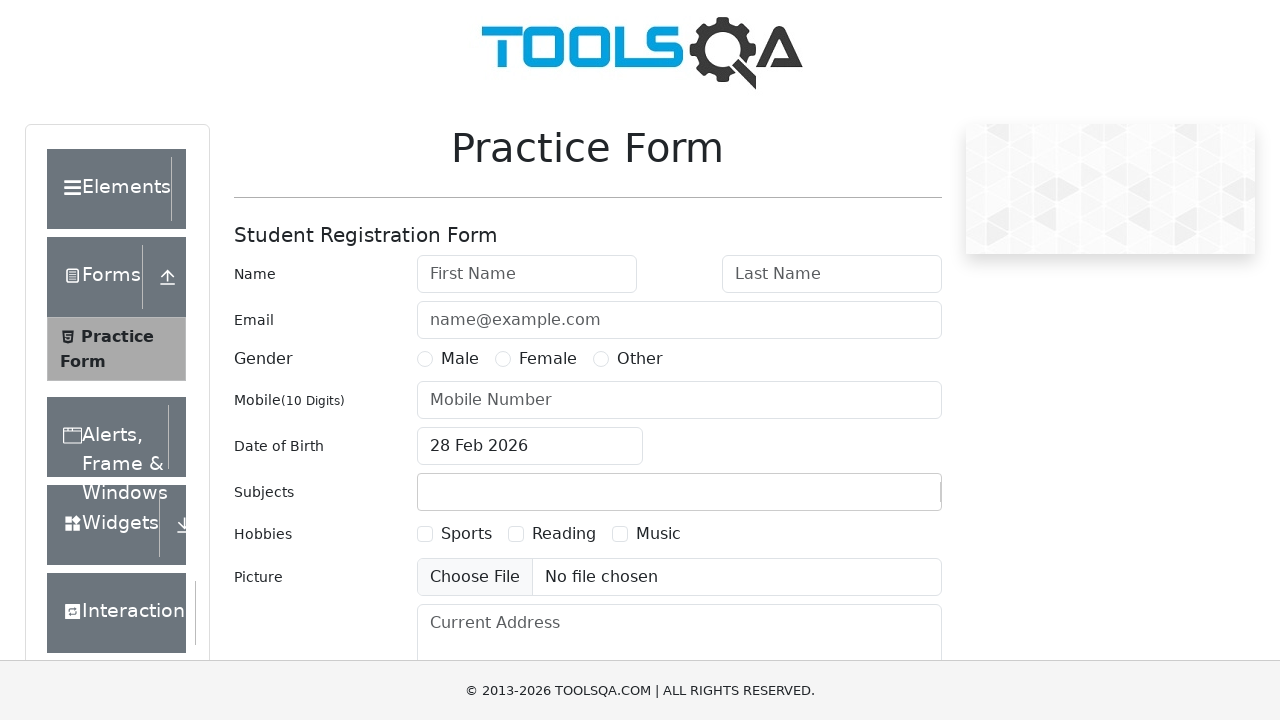

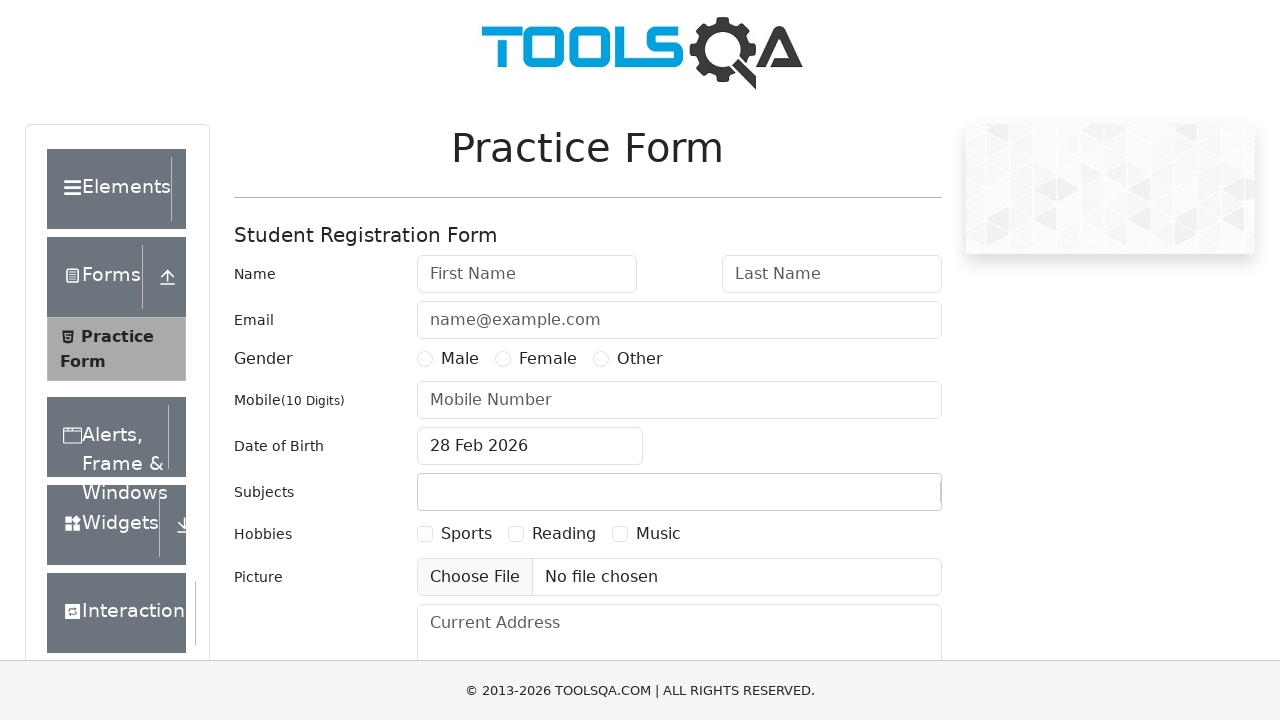